Creates a new paste on Pastebin by filling in code text, paste name, selecting expiration time and optionally syntax highlighting, then submitting the form

Starting URL: https://pastebin.com/

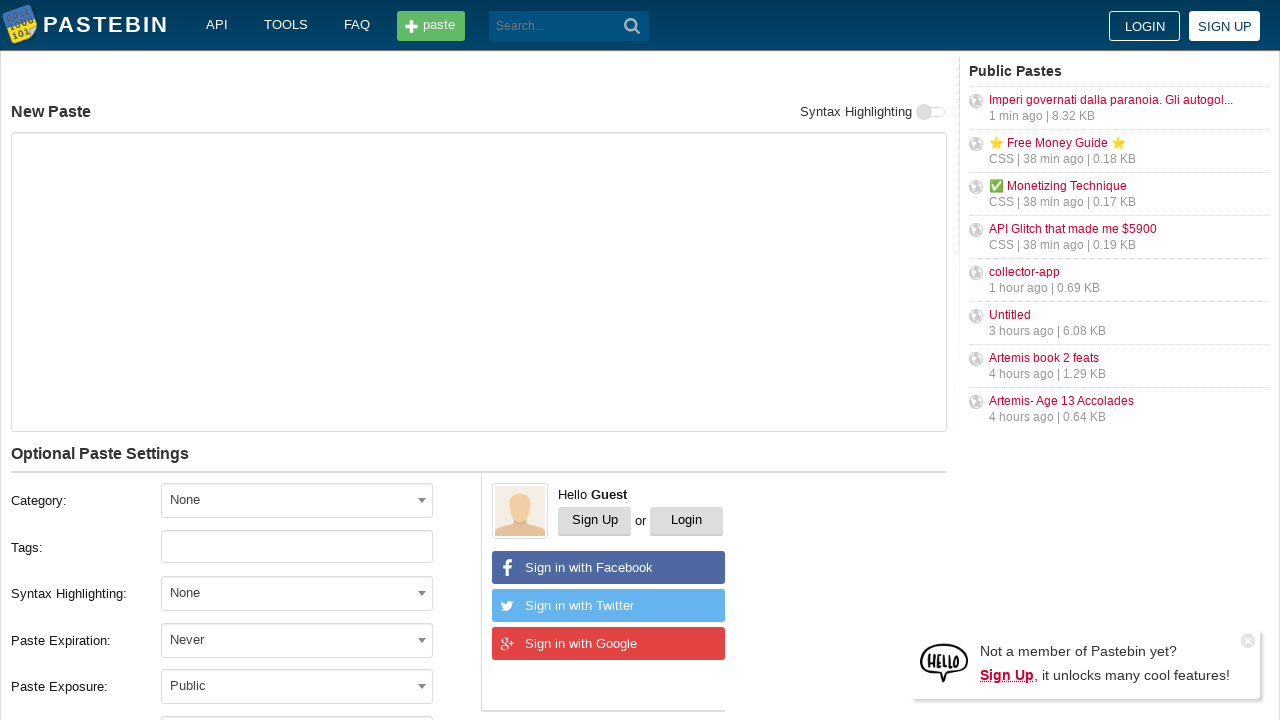

Filled paste code text area with Python code on #postform-text
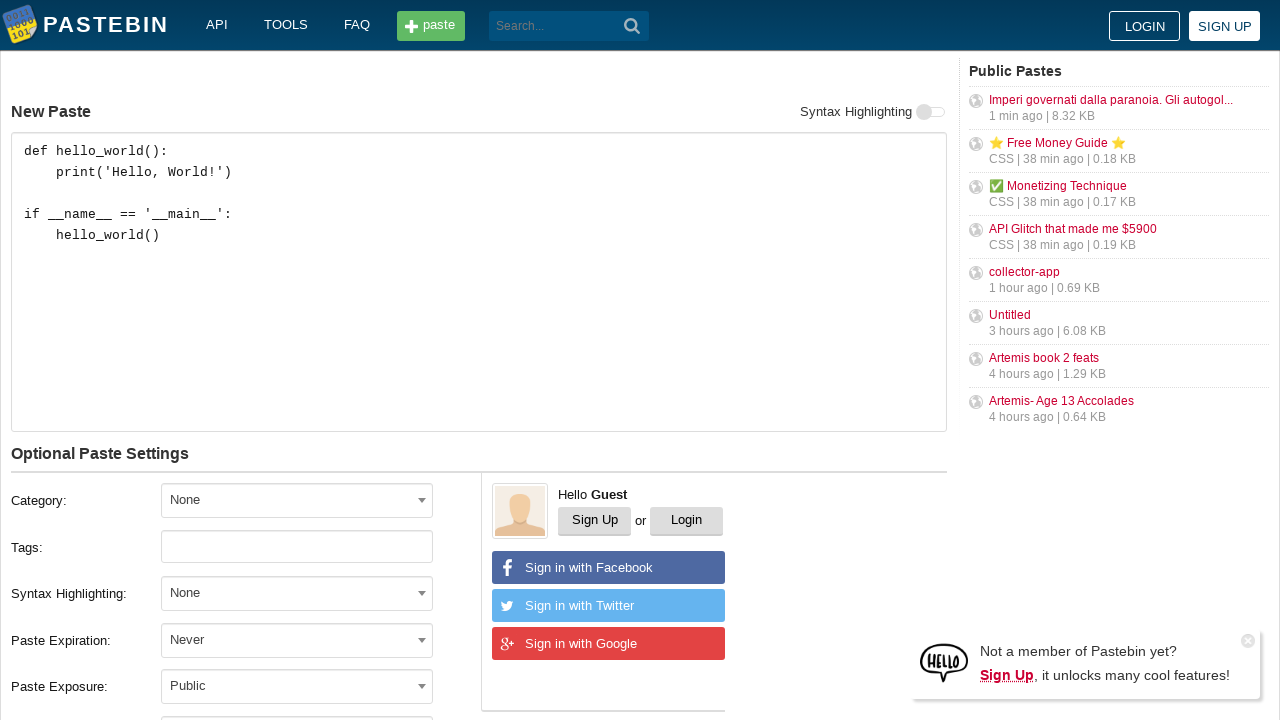

Filled paste name field with 'My Test Paste' on #postform-name
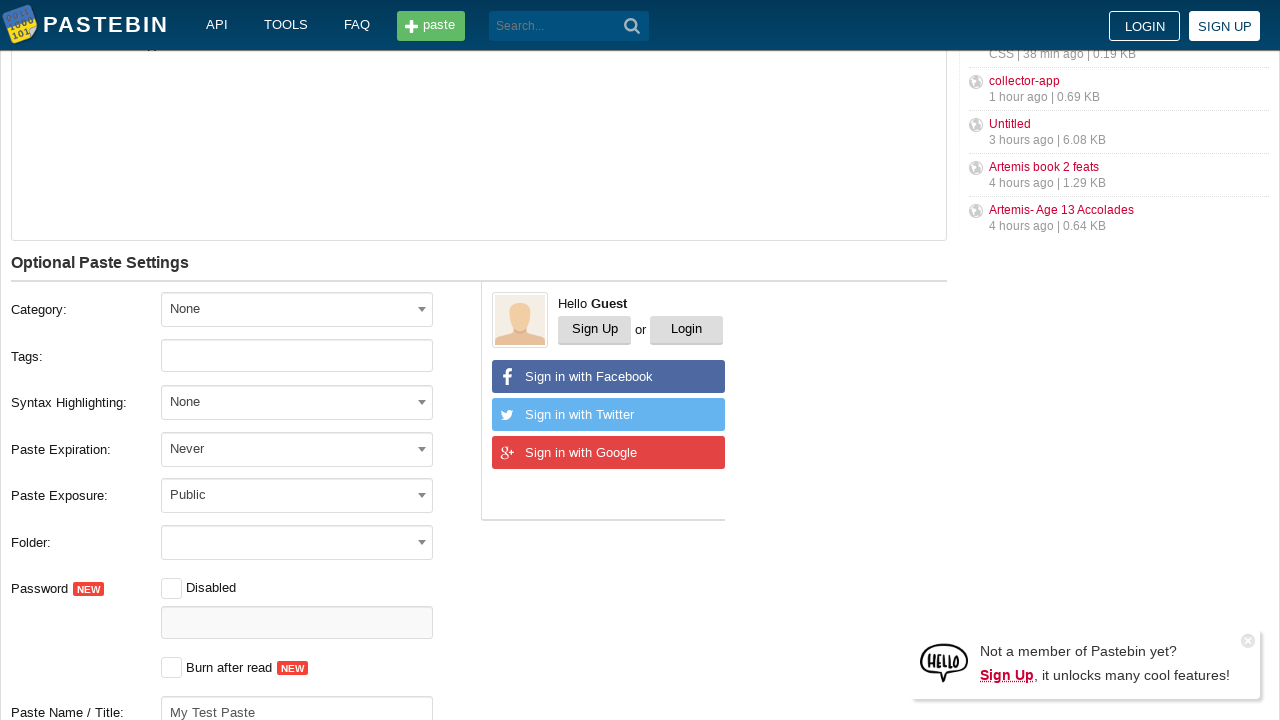

Clicked paste expiration dropdown at (297, 448) on #select2-postform-expiration-container
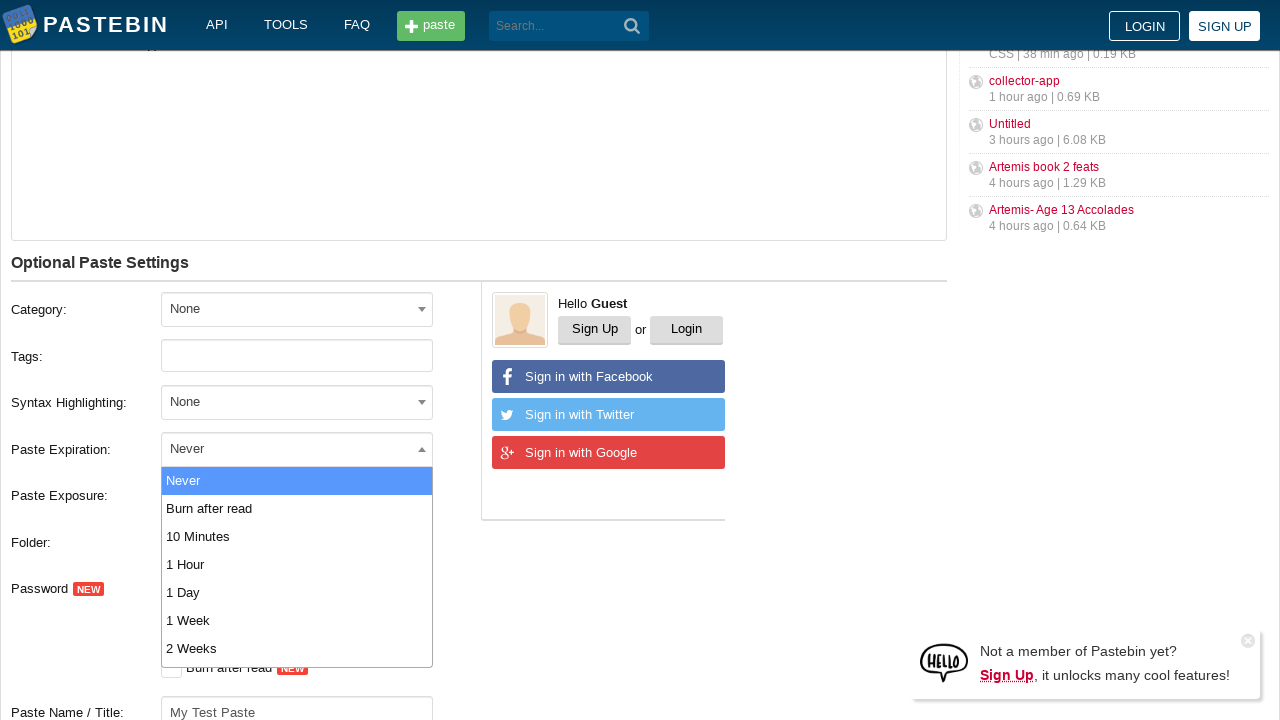

Pressed arrow down to navigate expiration options
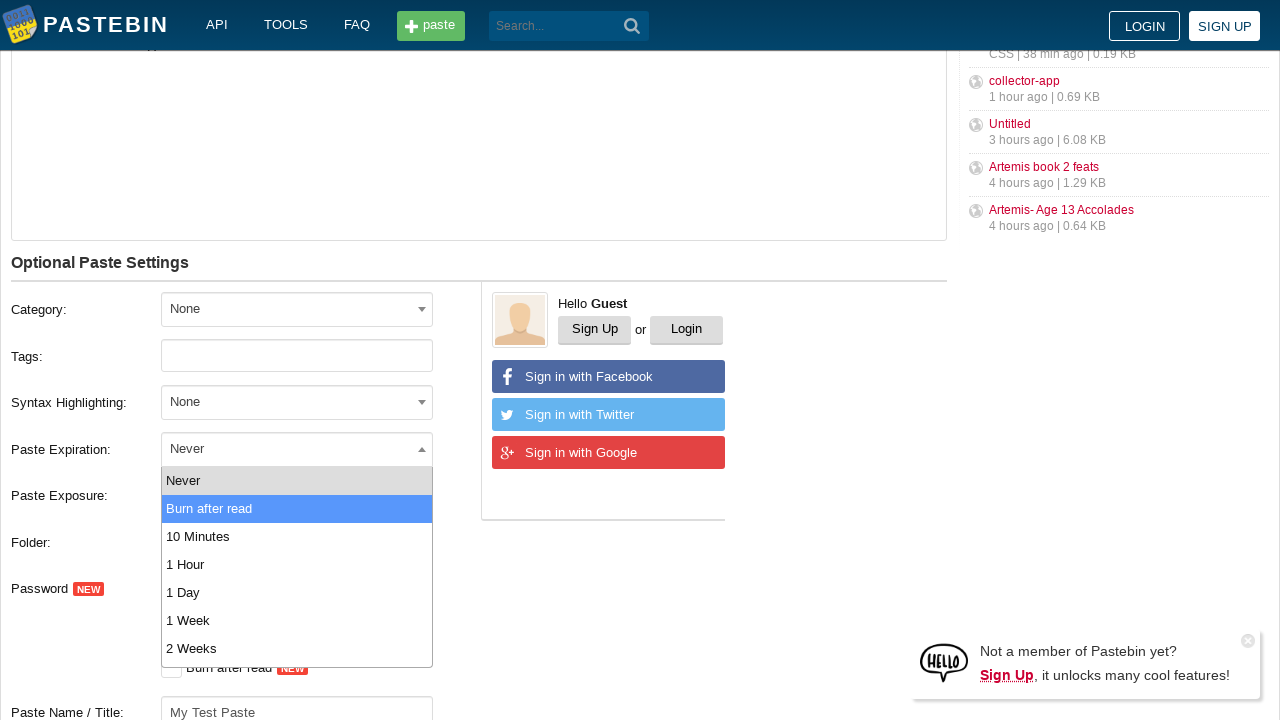

Selected expiration option (10 Minutes)
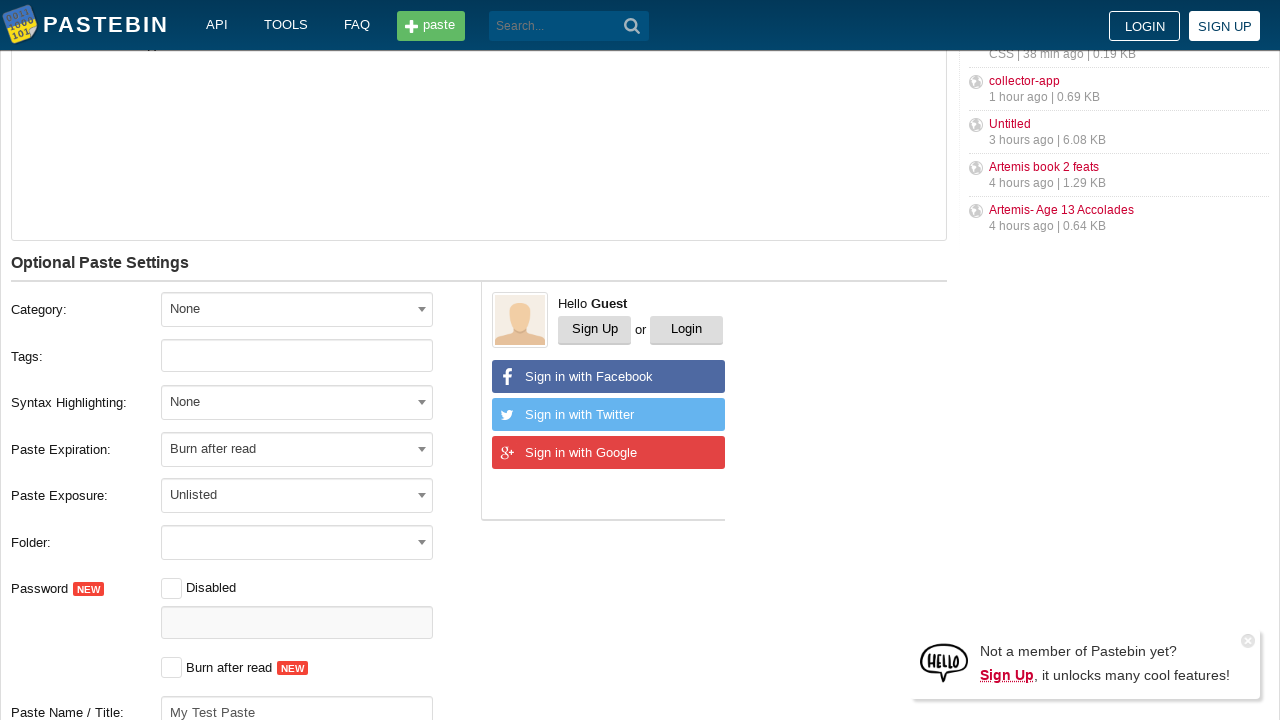

Clicked syntax highlighting dropdown at (297, 402) on #select2-postform-format-container
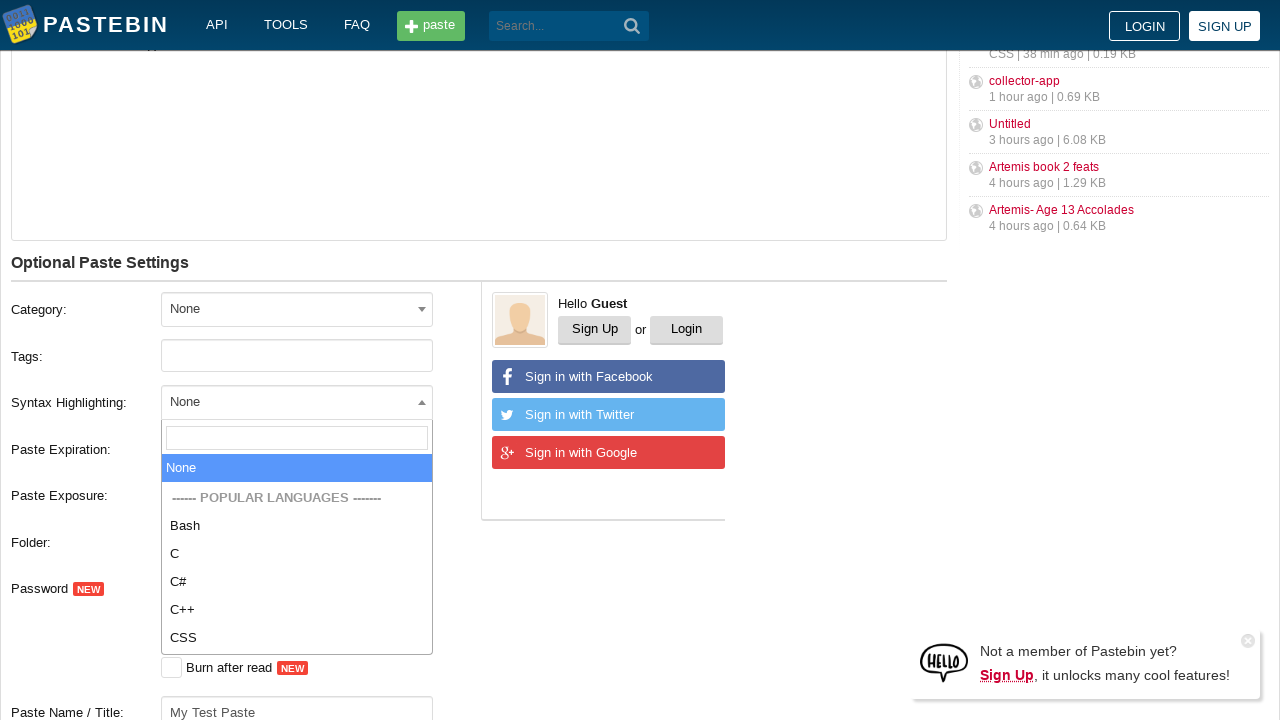

Typed 'Python' in syntax highlighting search field on input.select2-search__field
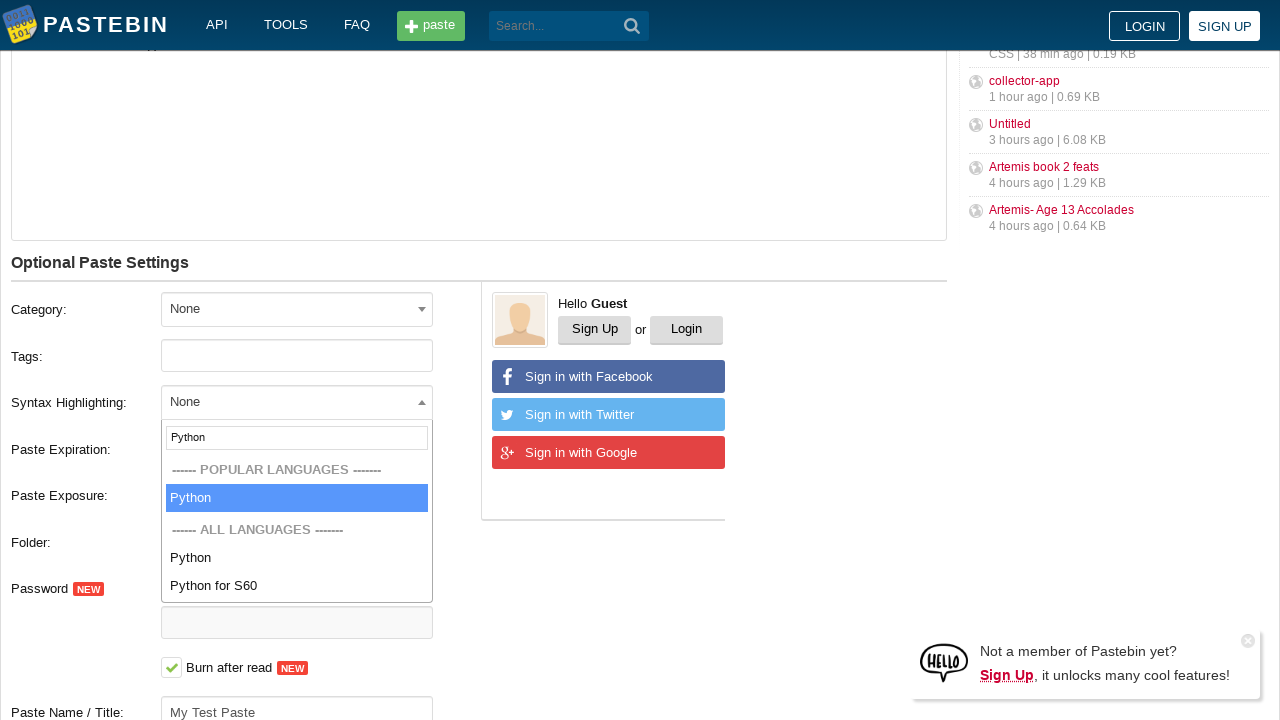

Selected Python syntax highlighting
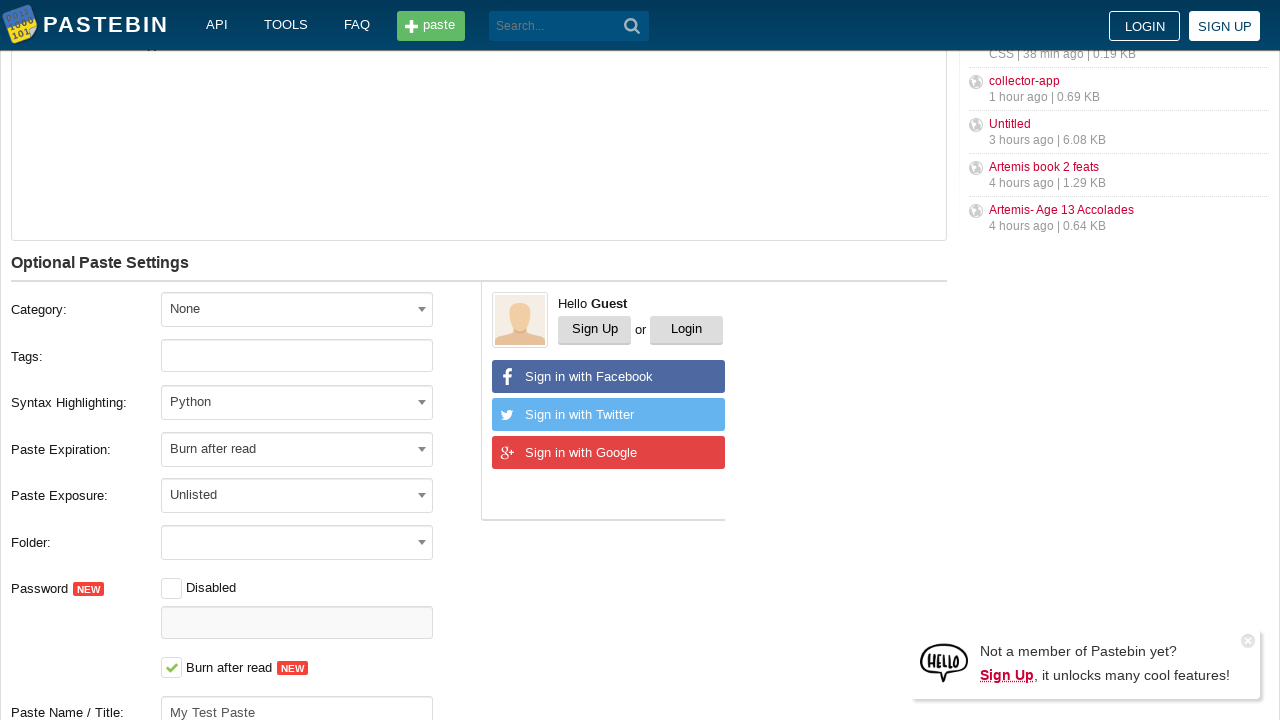

Clicked 'Create New Paste' button to submit form at (240, 400) on button:has-text('Create New Paste')
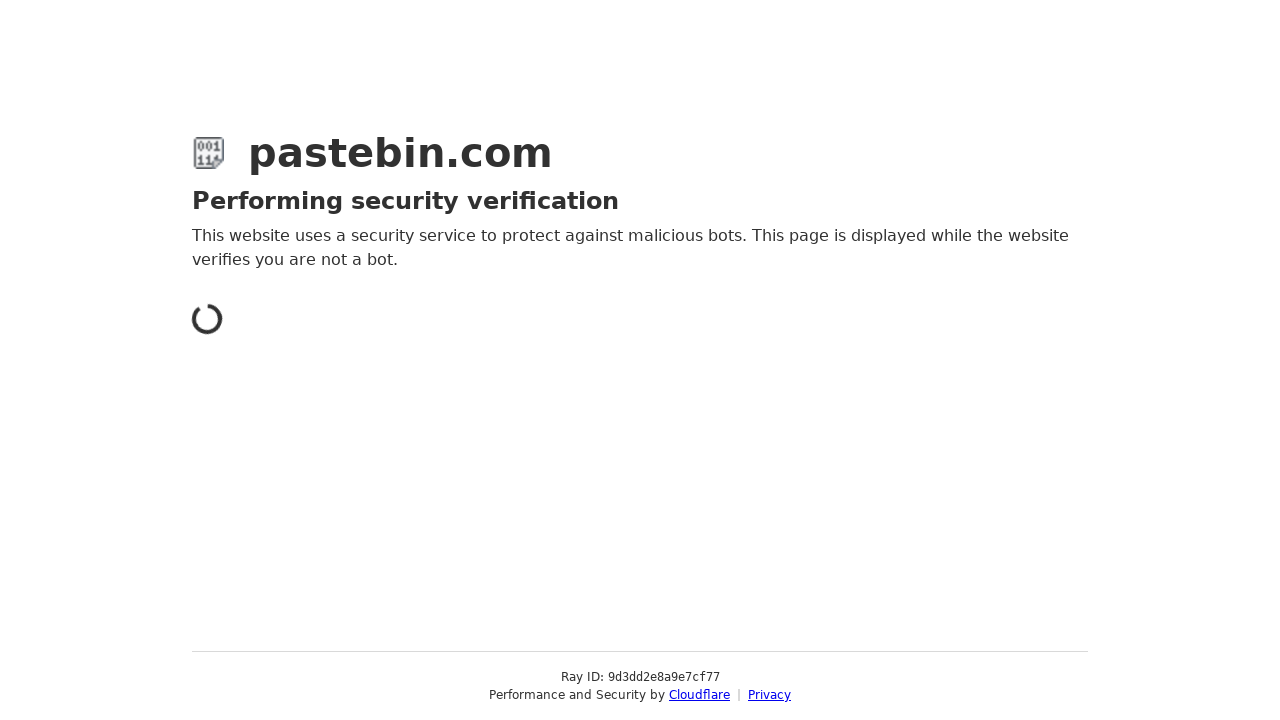

Paste successfully created and page loaded
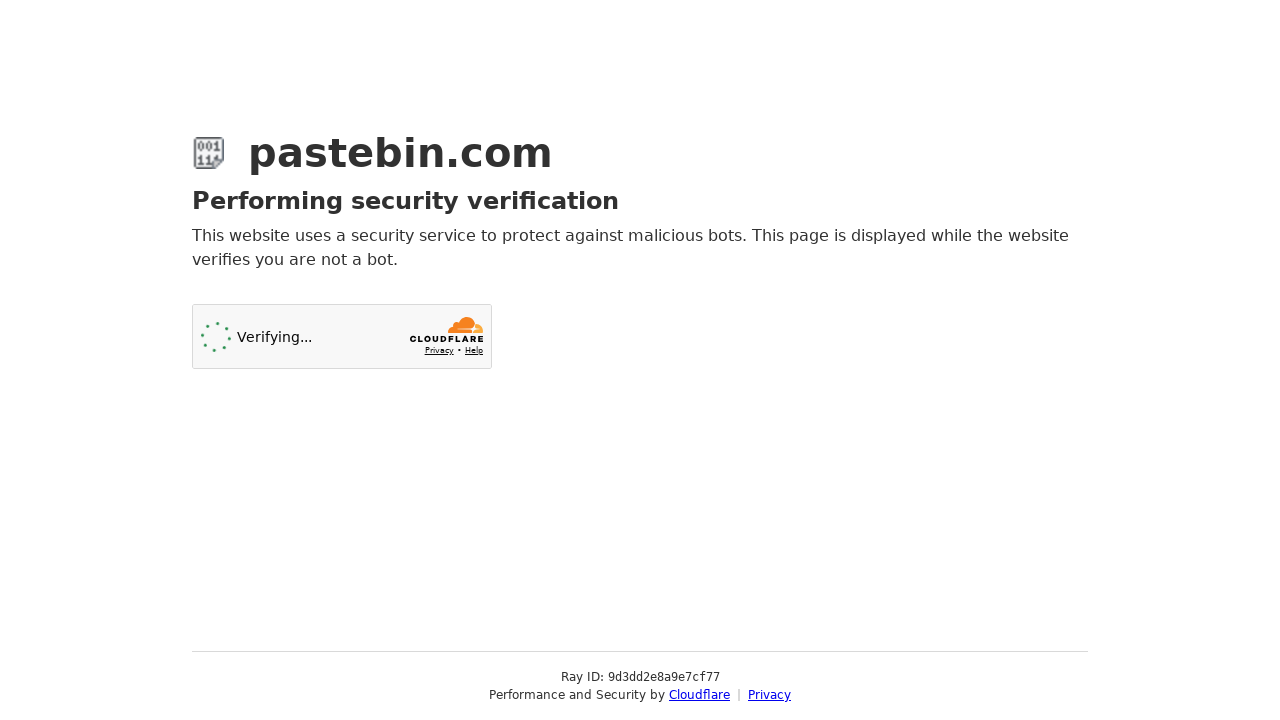

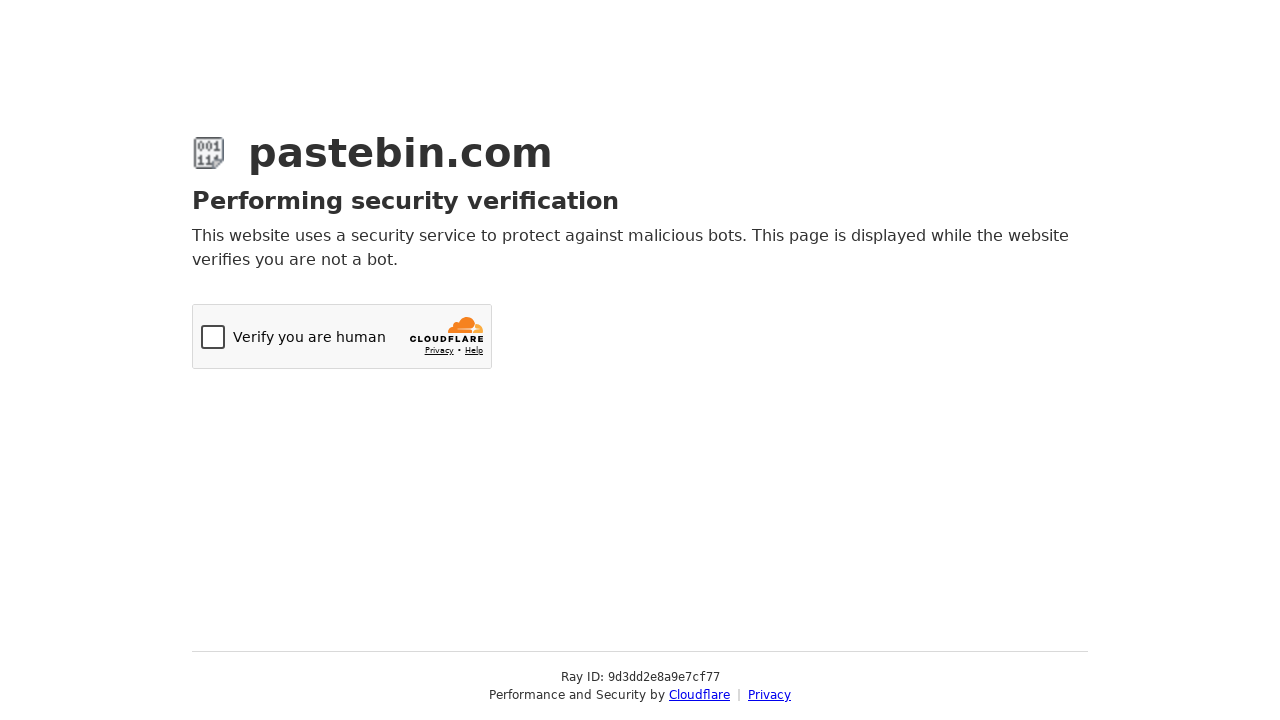